Tests window handling by clicking a link that opens a new window, switching to it, and verifying the title

Starting URL: https://practice.cydeo.com/windows

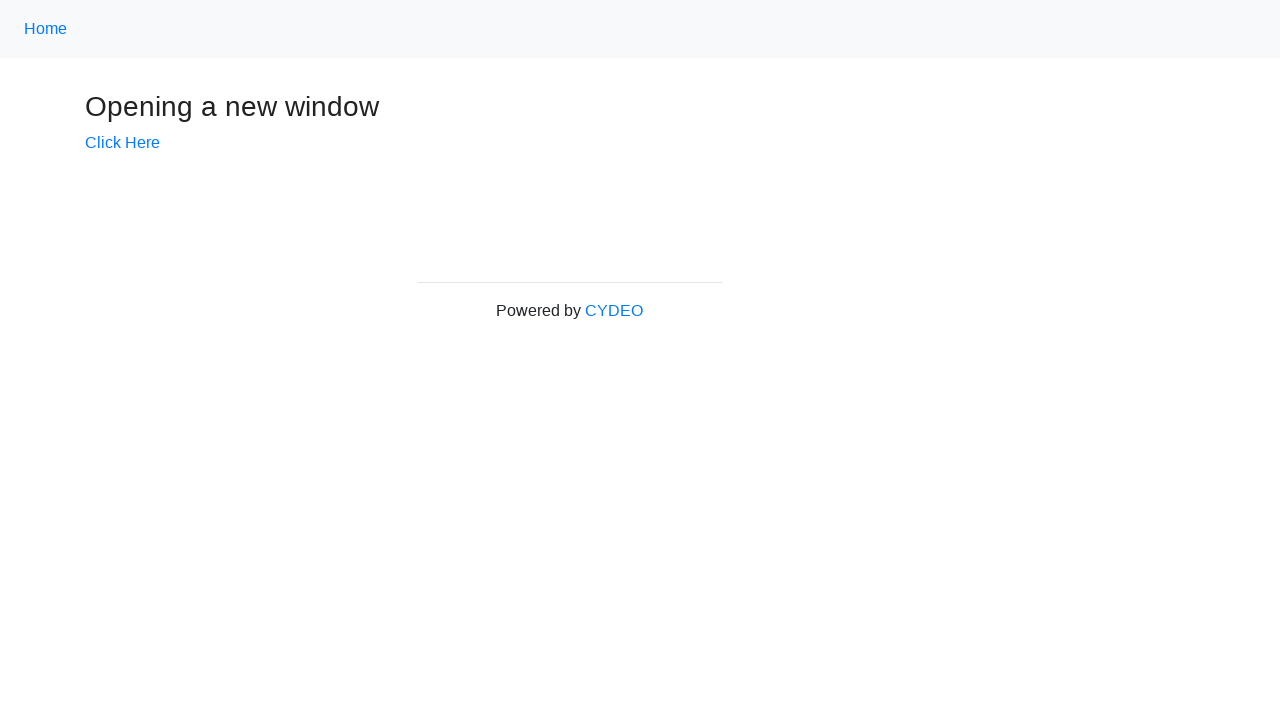

Verified initial page title is 'Windows'
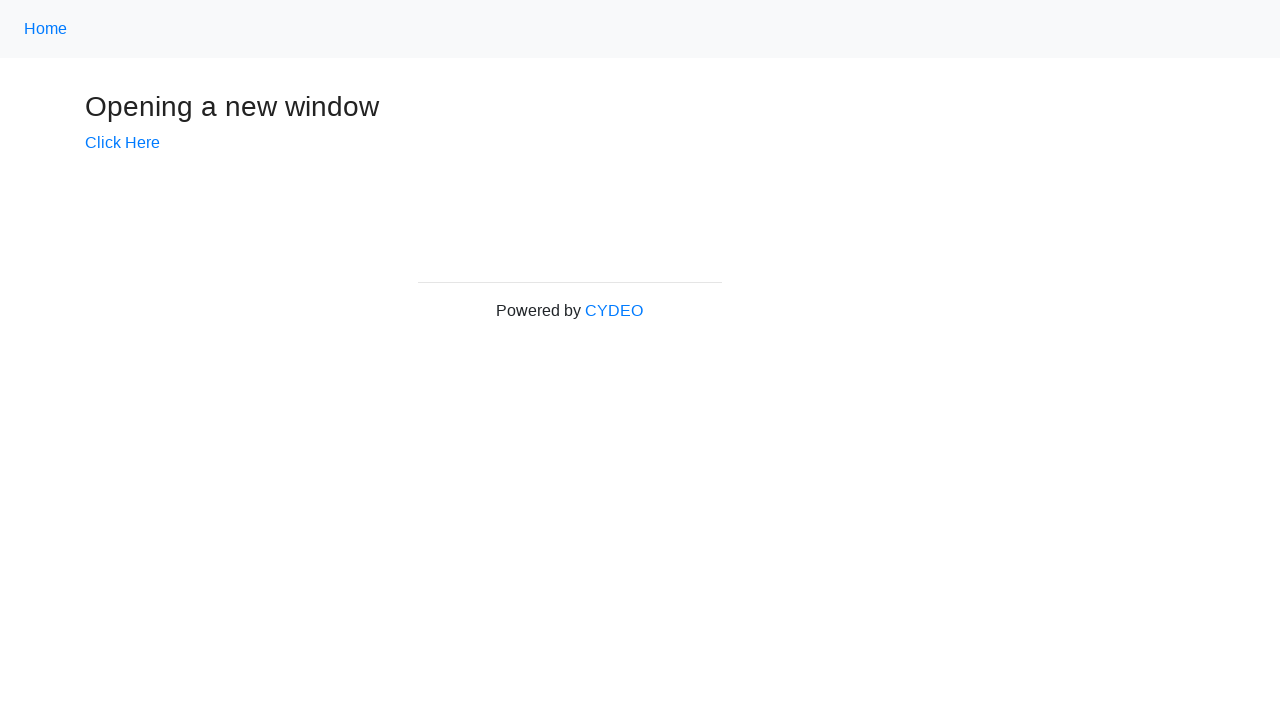

Clicked 'Click Here' link and new window opened at (122, 143) on text=Click Here
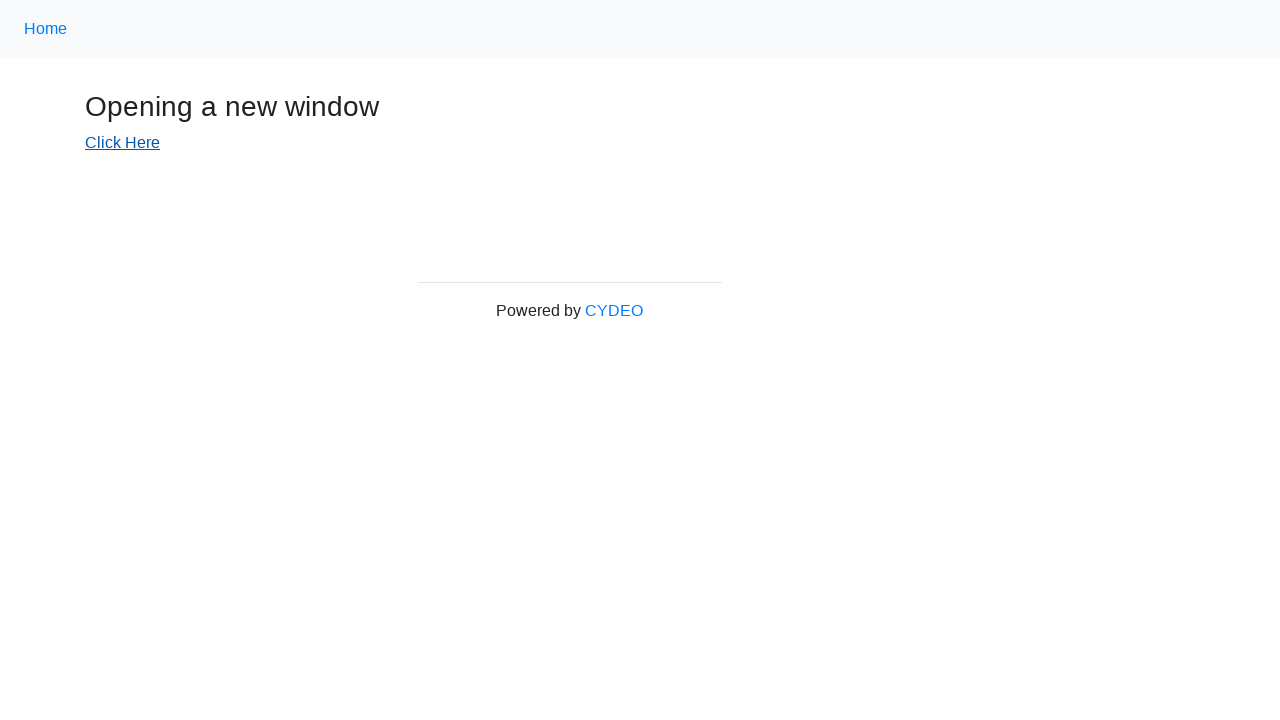

Captured reference to new popup window
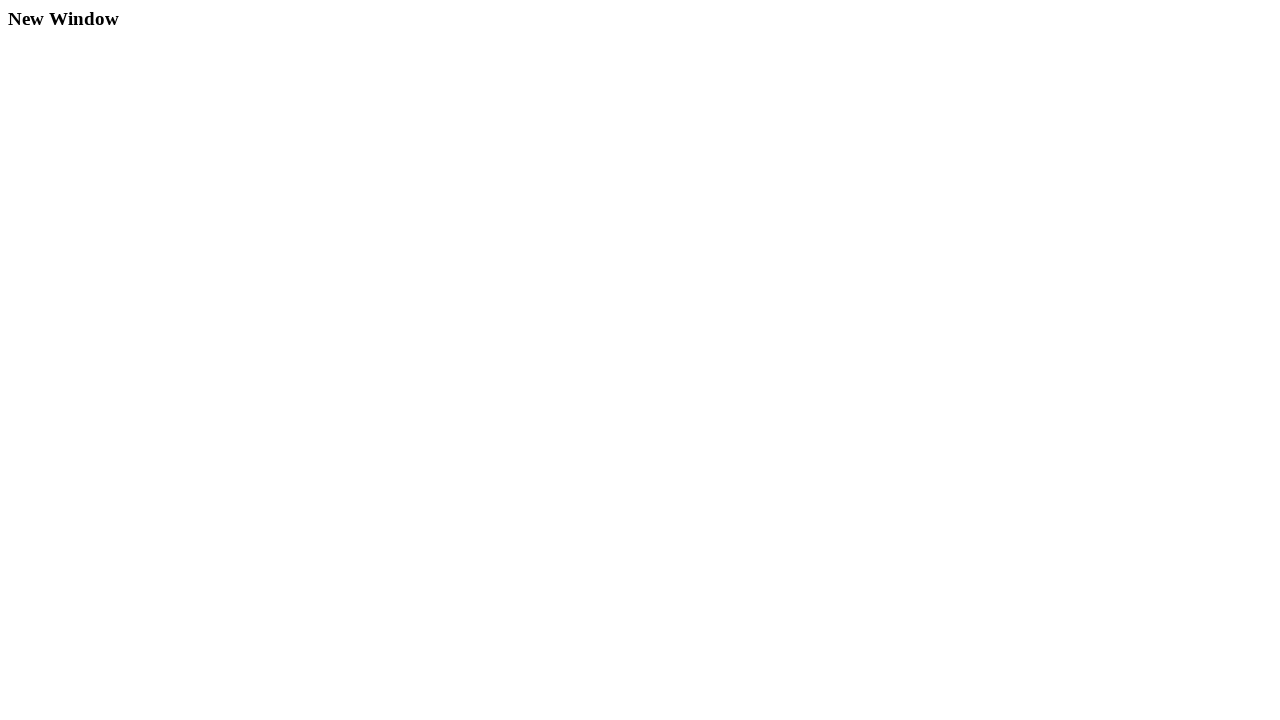

Verified new window title is 'New Window'
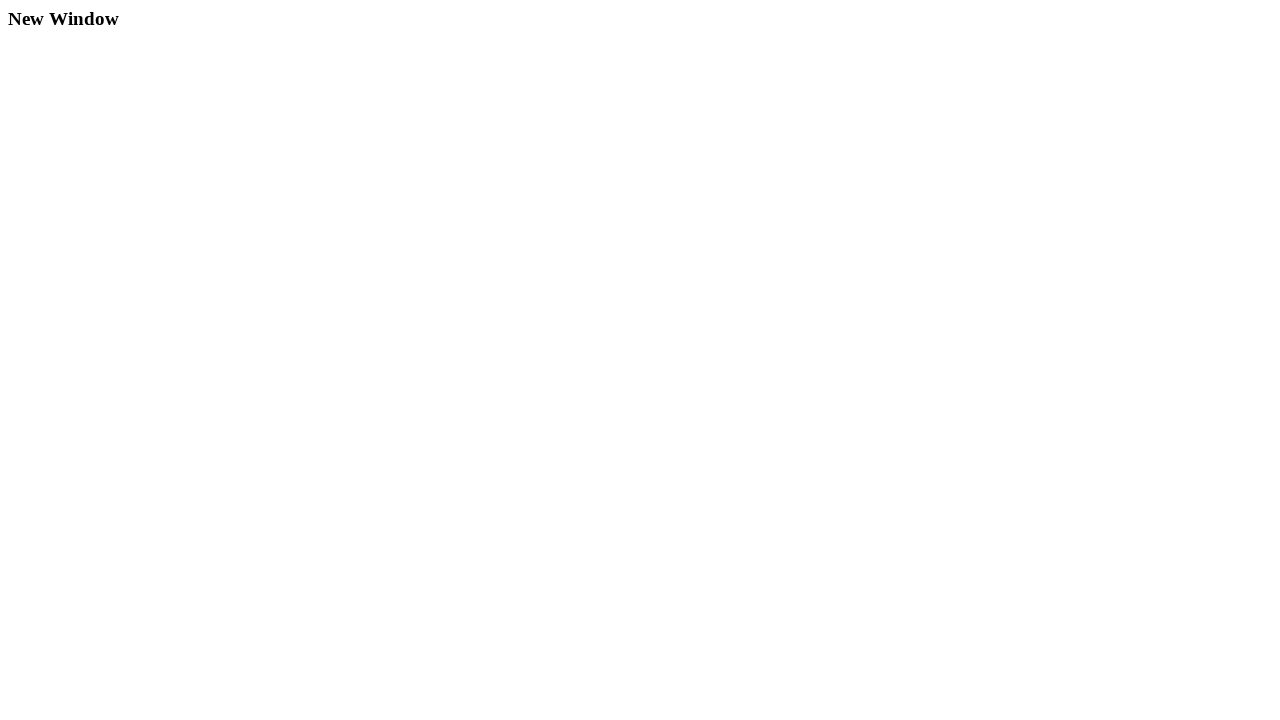

Closed the new window
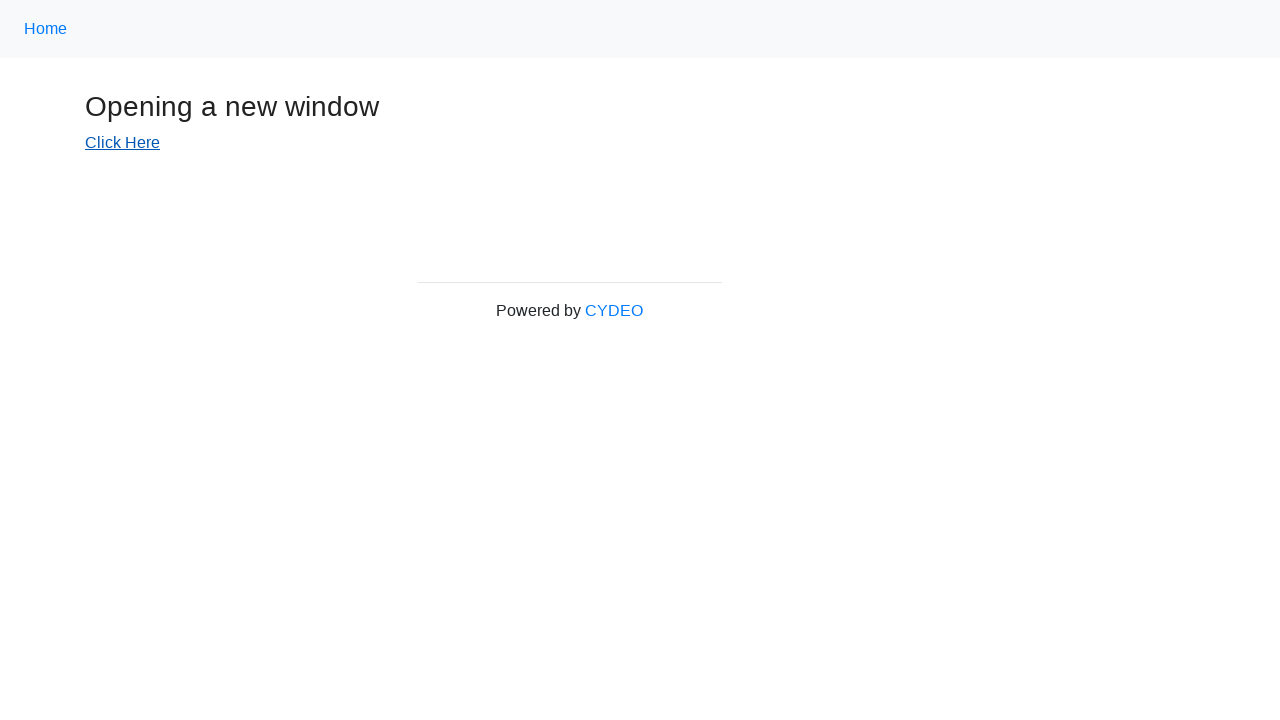

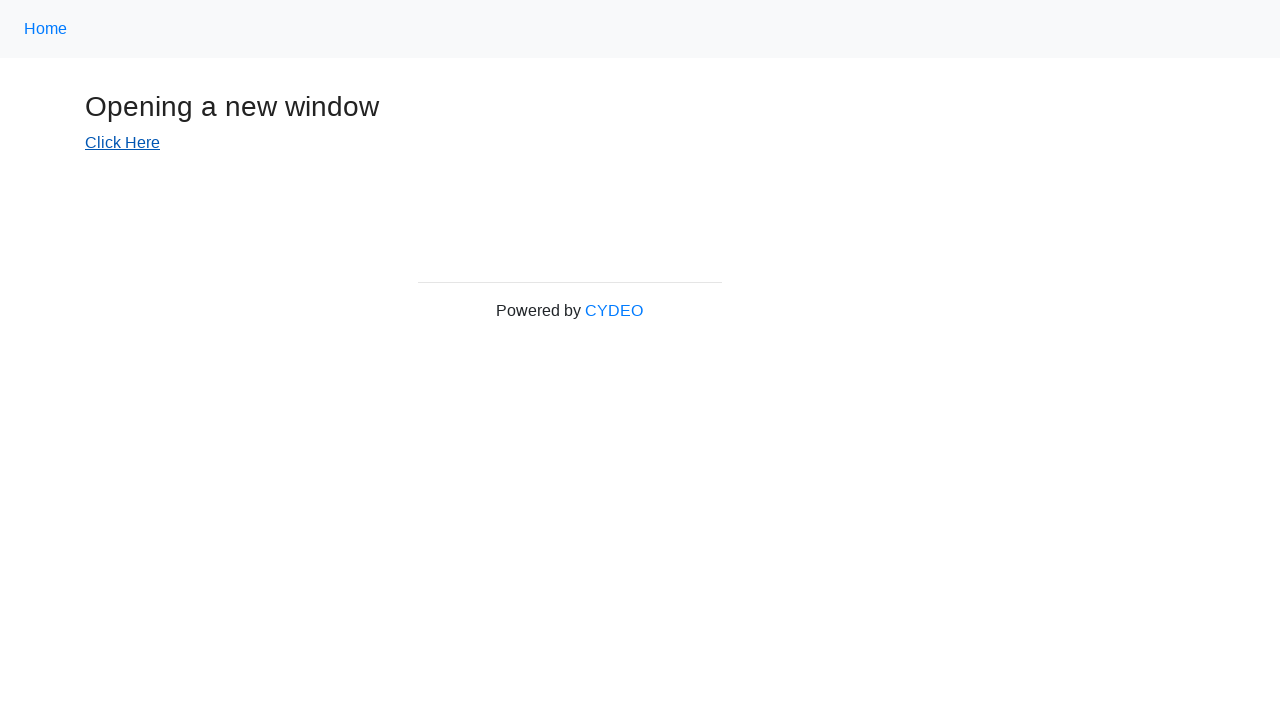